Tests multi-selection using modifier key by selecting items 1-12 with drag and then adding items 13-15 with Command/Ctrl click

Starting URL: https://automationfc.github.io/jquery-selectable/

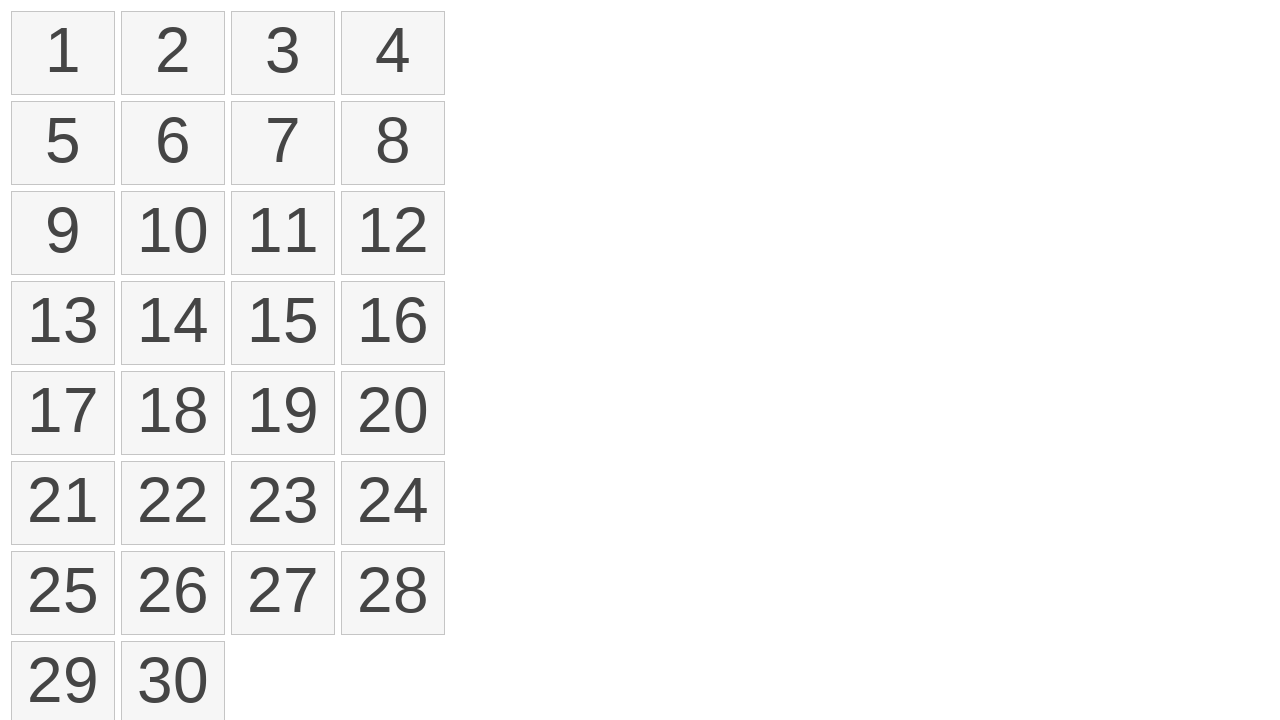

Waited for selectable items to load
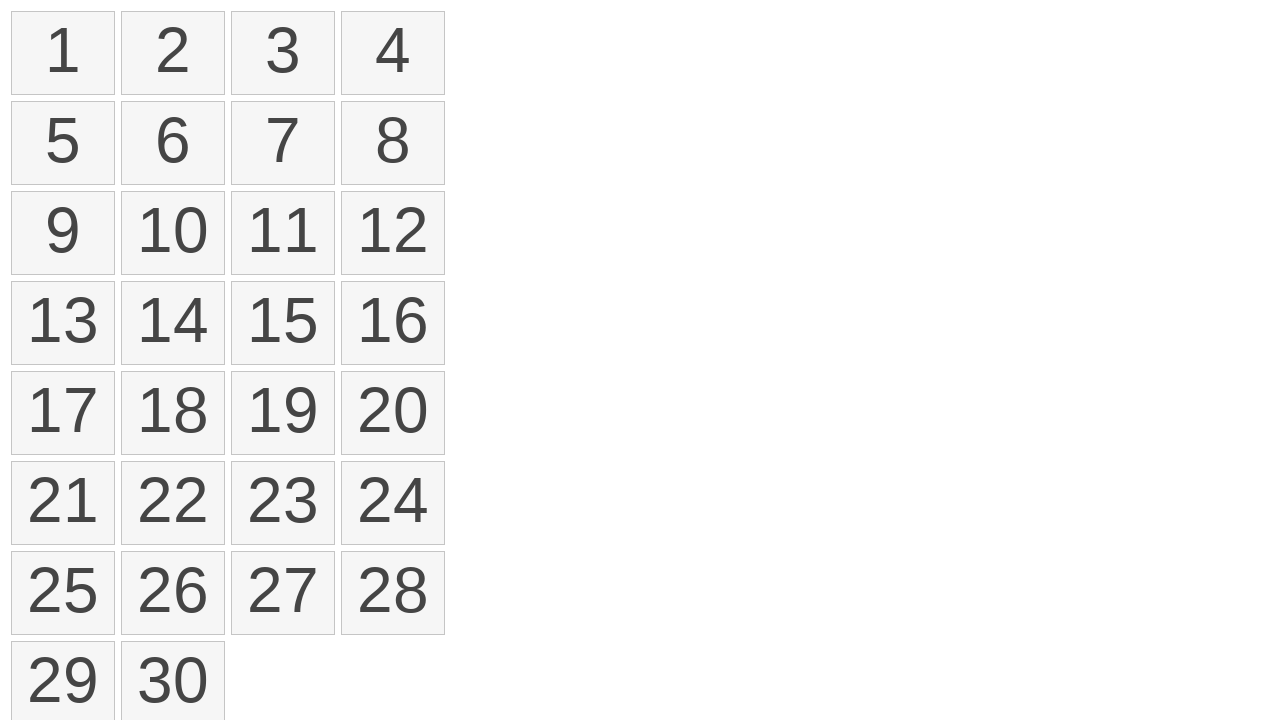

Located first selectable item
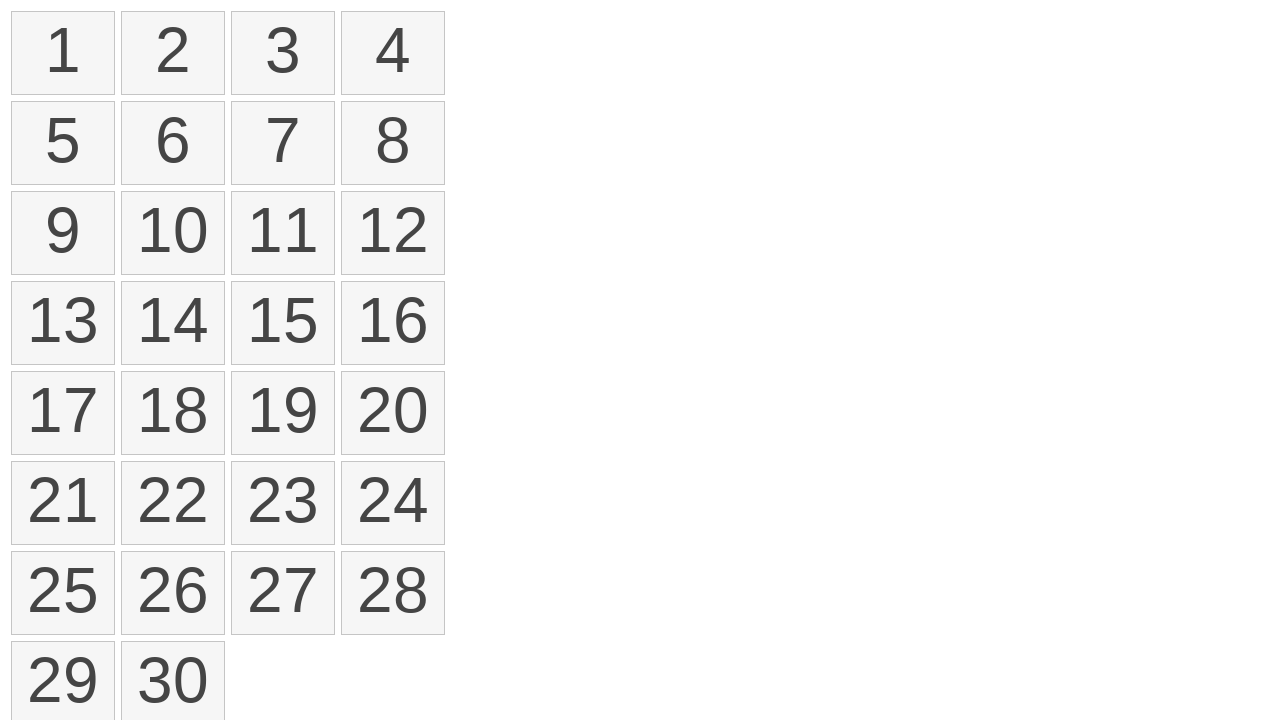

Located twelfth selectable item
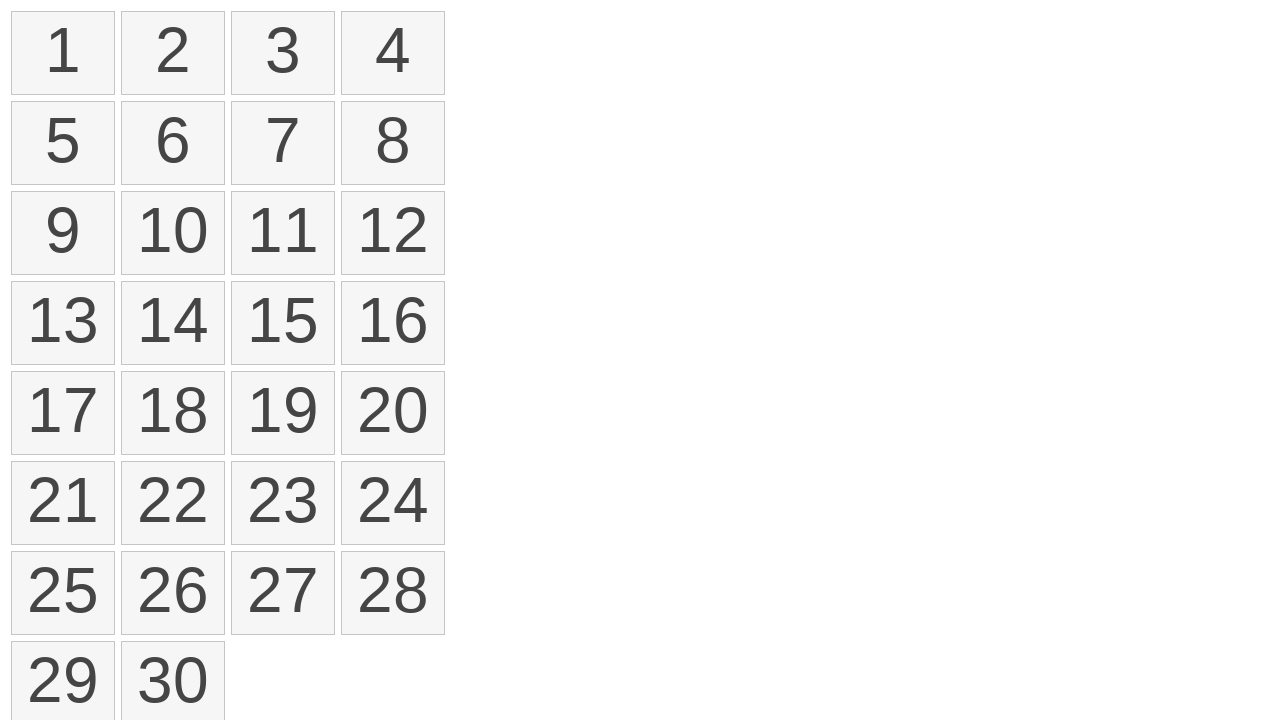

Retrieved bounding box of first item
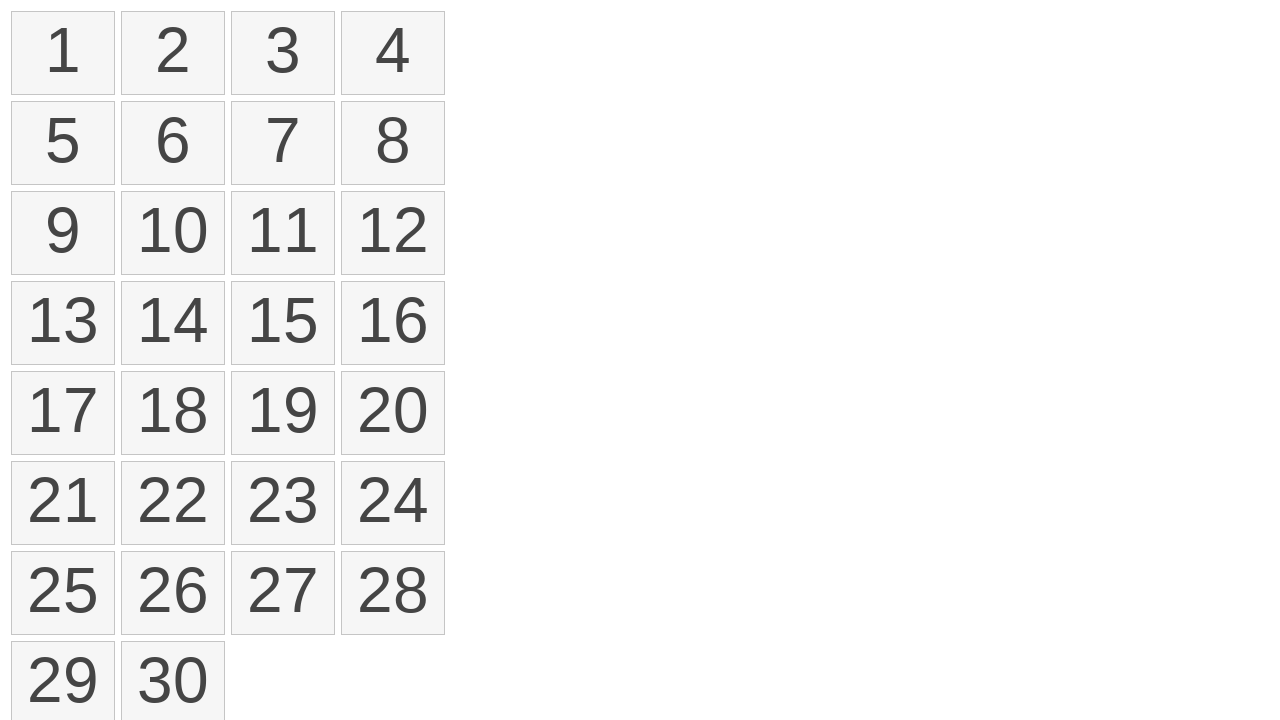

Retrieved bounding box of twelfth item
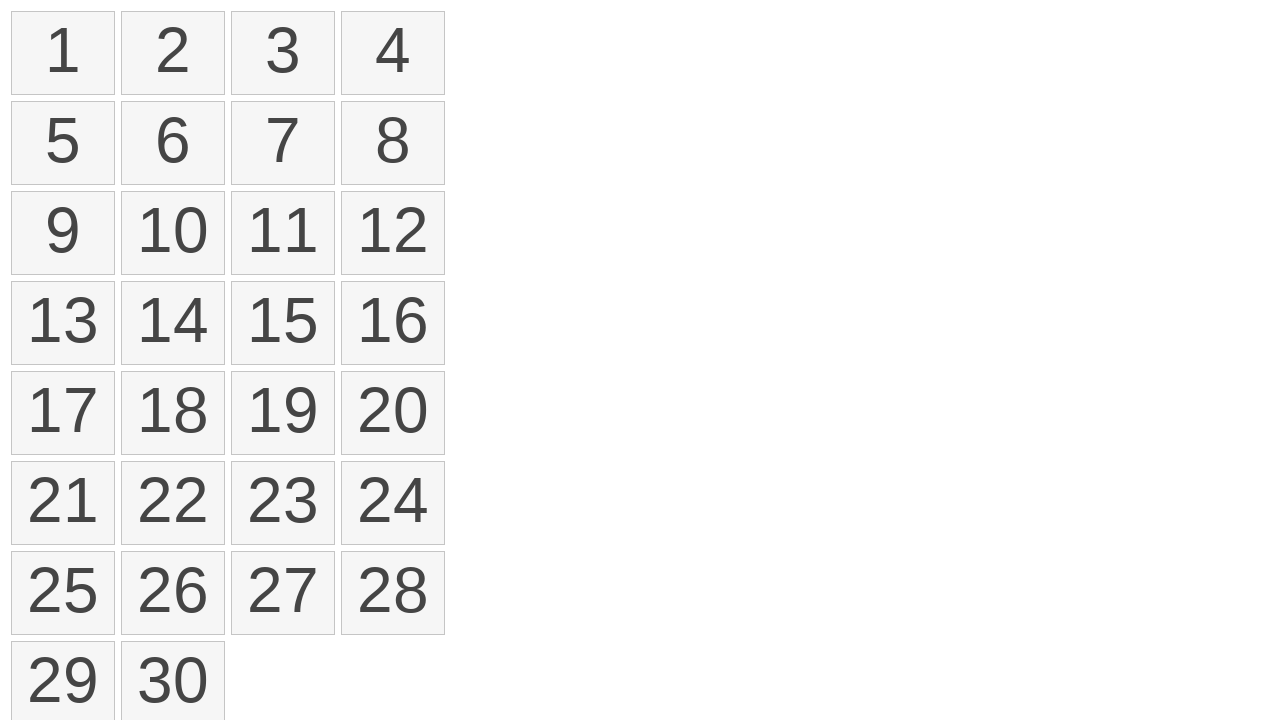

Moved mouse to center of first item at (63, 53)
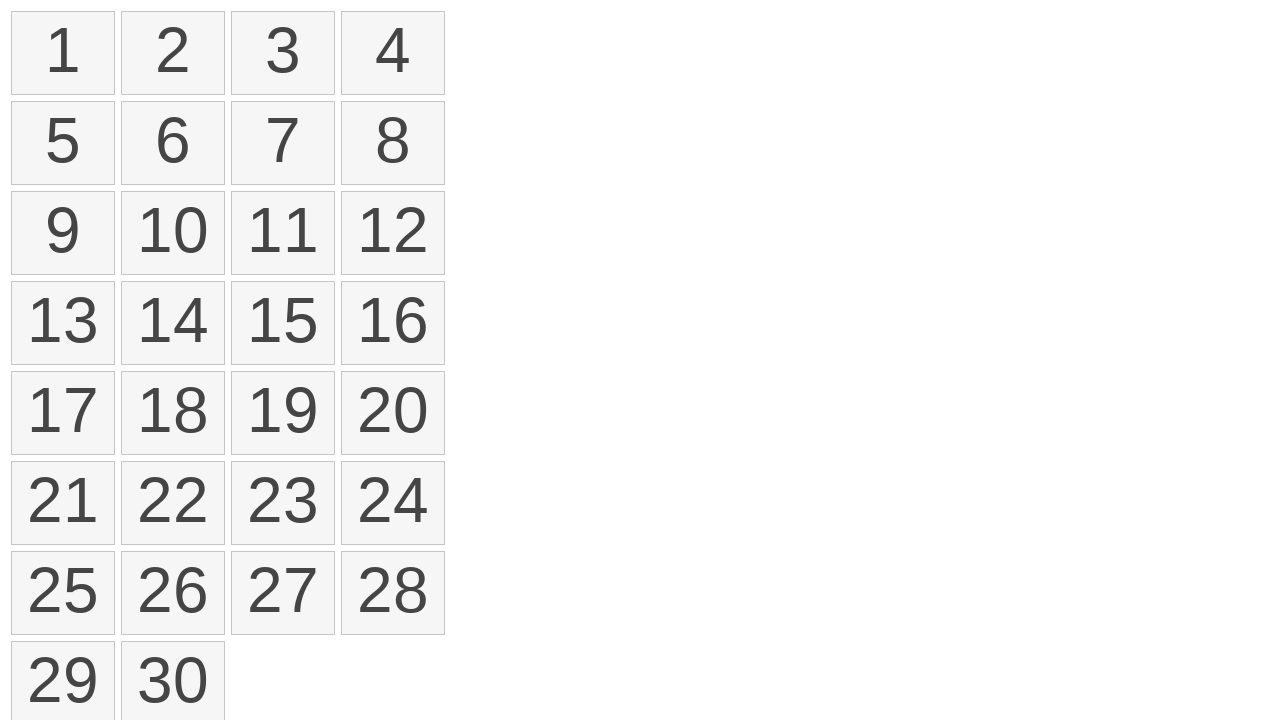

Pressed mouse button down at (63, 53)
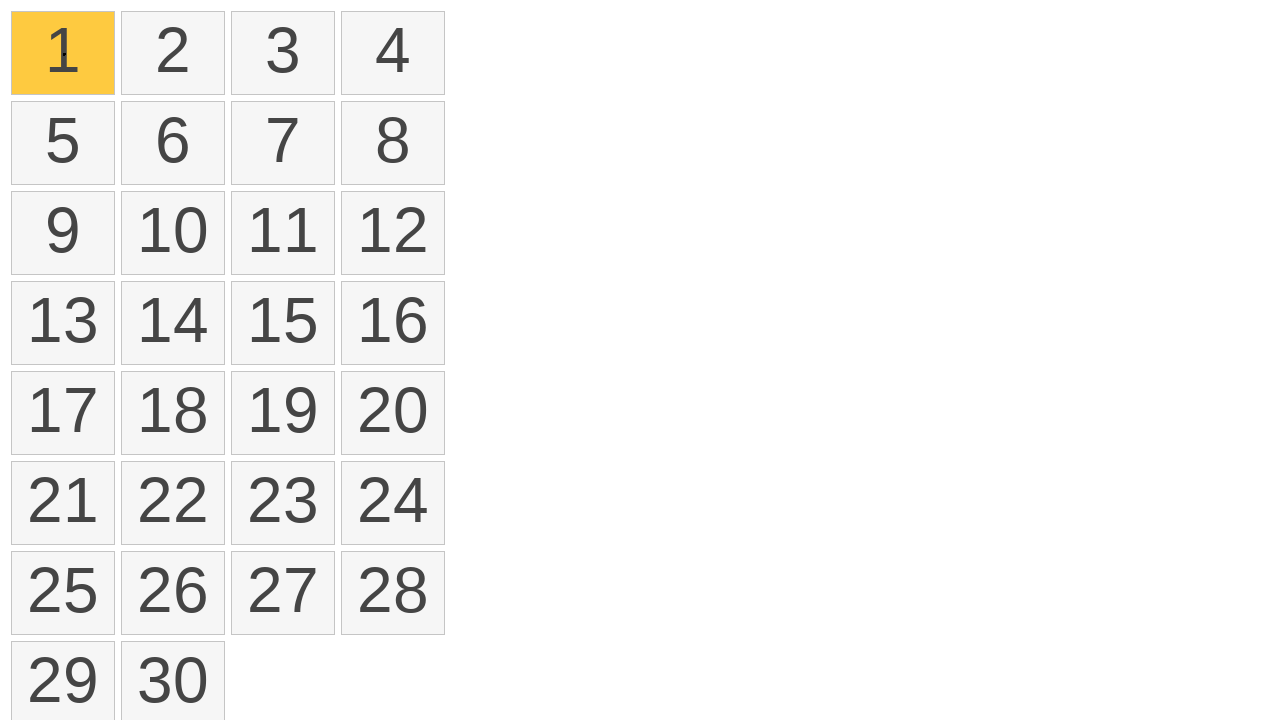

Dragged mouse to center of twelfth item at (393, 233)
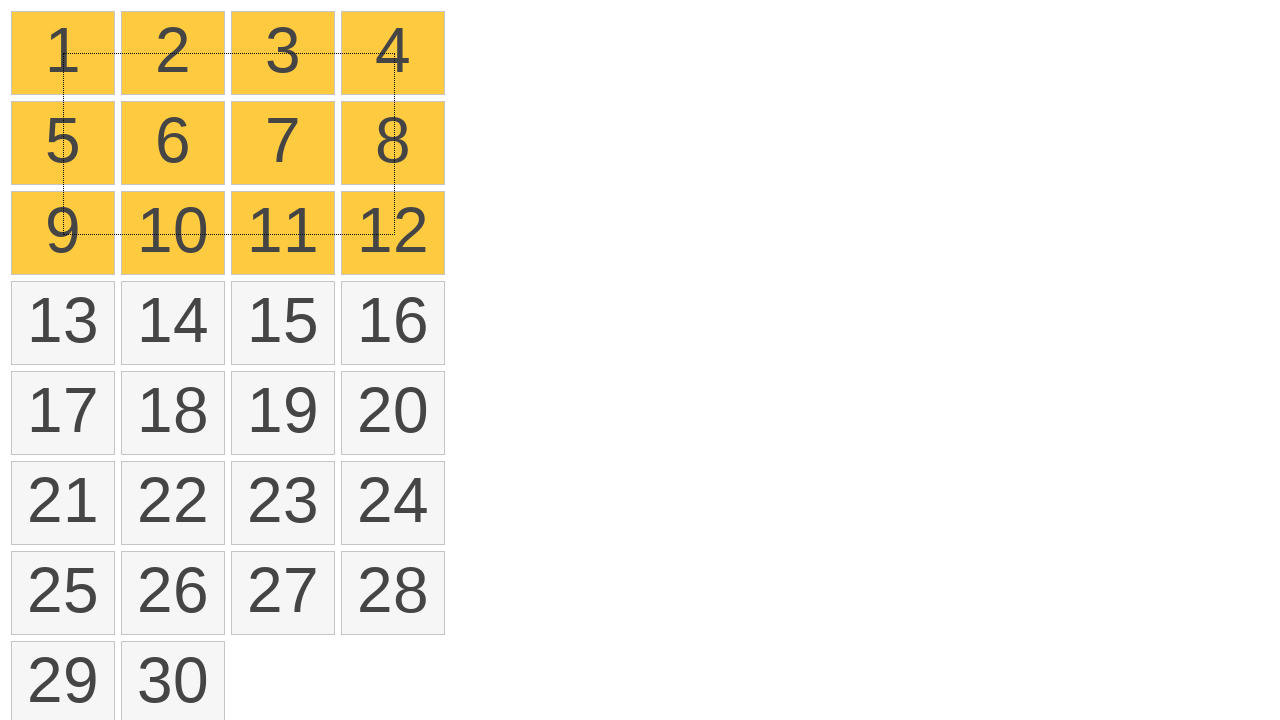

Released mouse button, completed drag selection of items 1-12 at (393, 233)
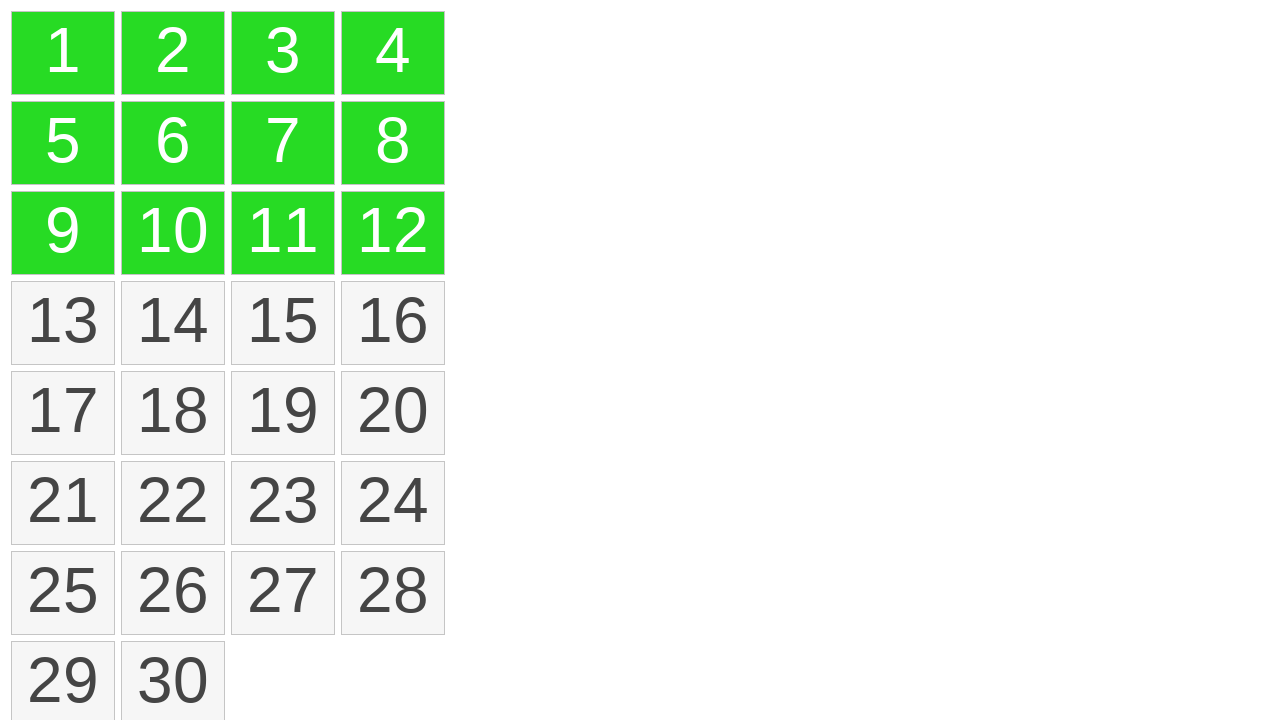

Pressed Meta/Command key down
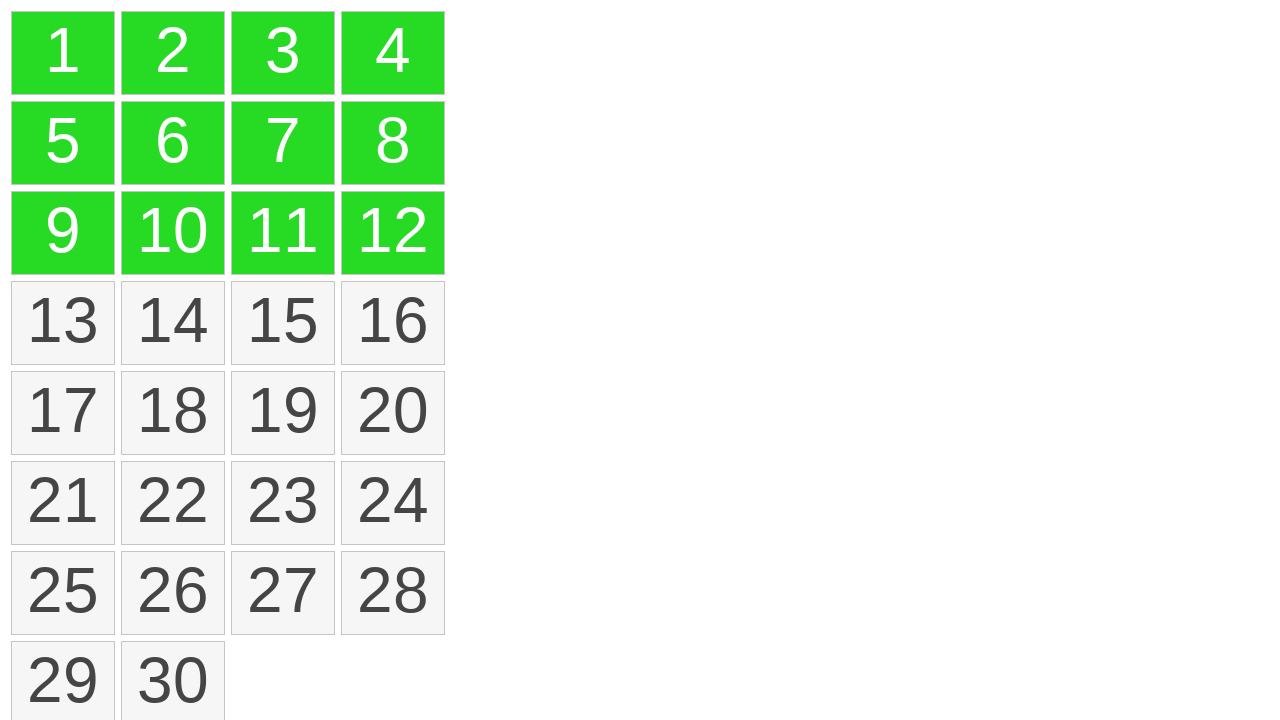

Clicked item 13 with Meta key held at (63, 323) on li.ui-state-default >> nth=12
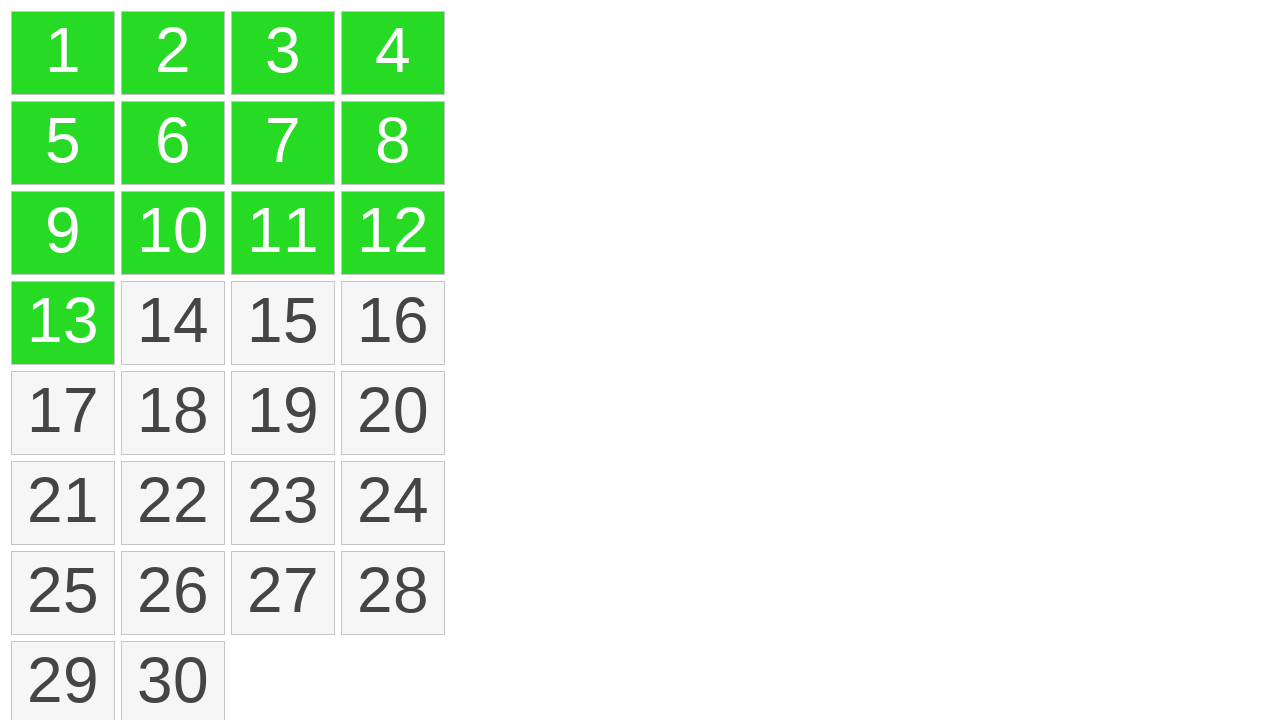

Clicked item 14 with Meta key held at (173, 323) on li.ui-state-default >> nth=13
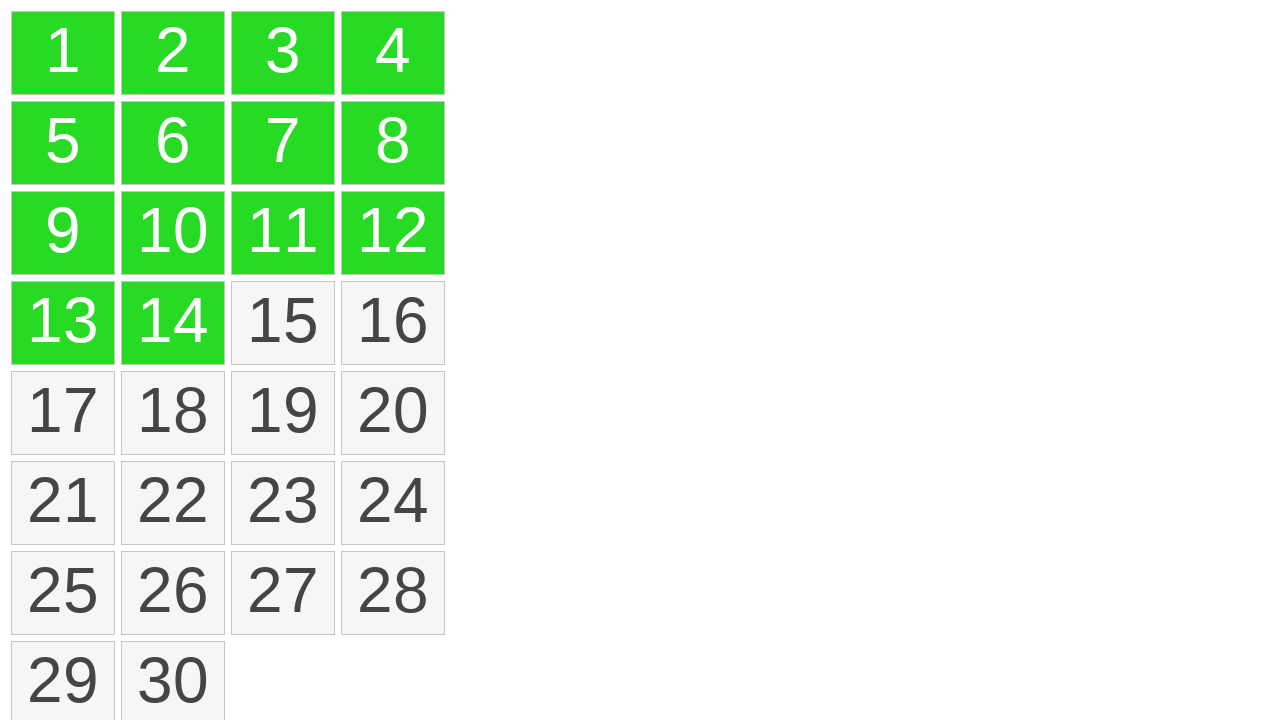

Clicked item 15 with Meta key held at (283, 323) on li.ui-state-default >> nth=14
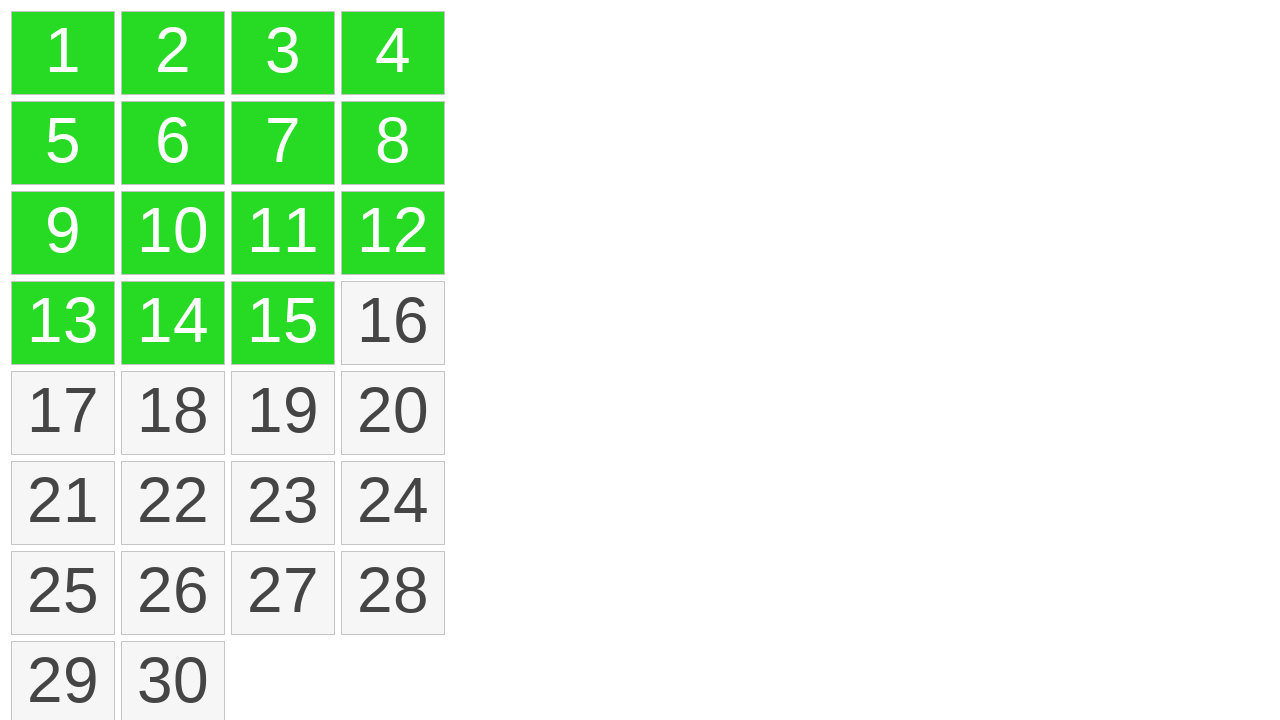

Released Meta/Command key
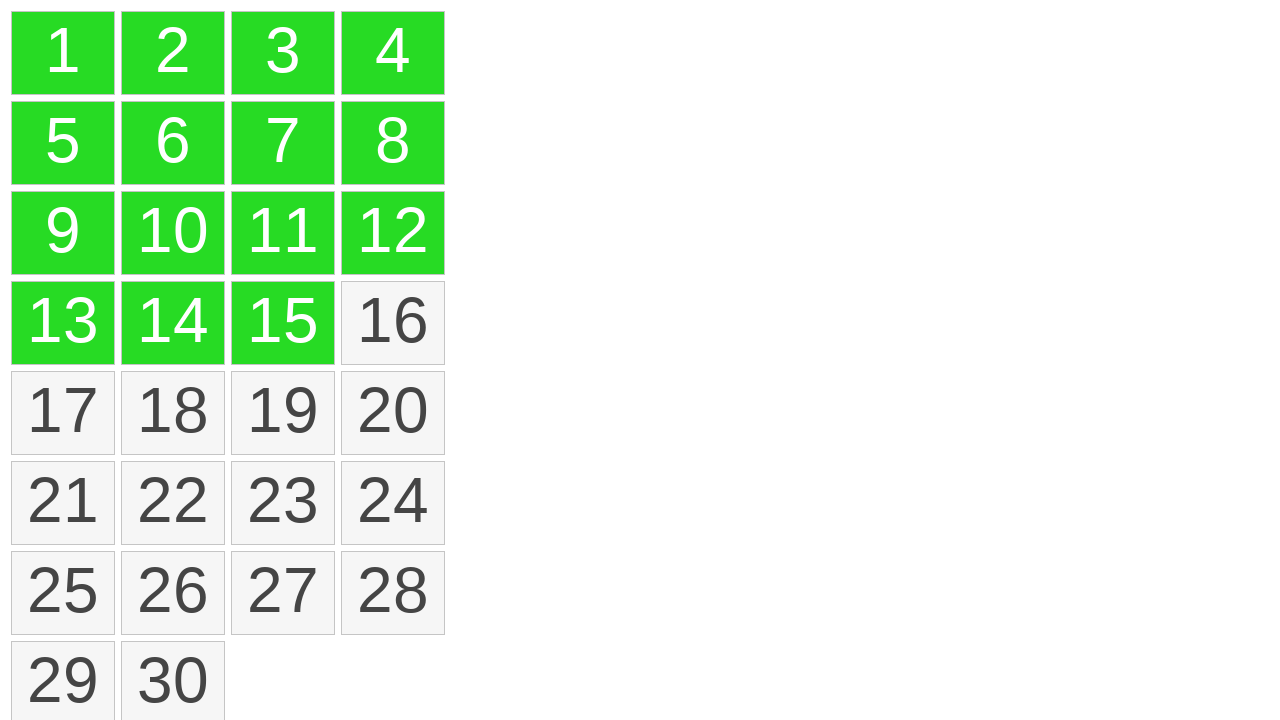

Retrieved count of selected items
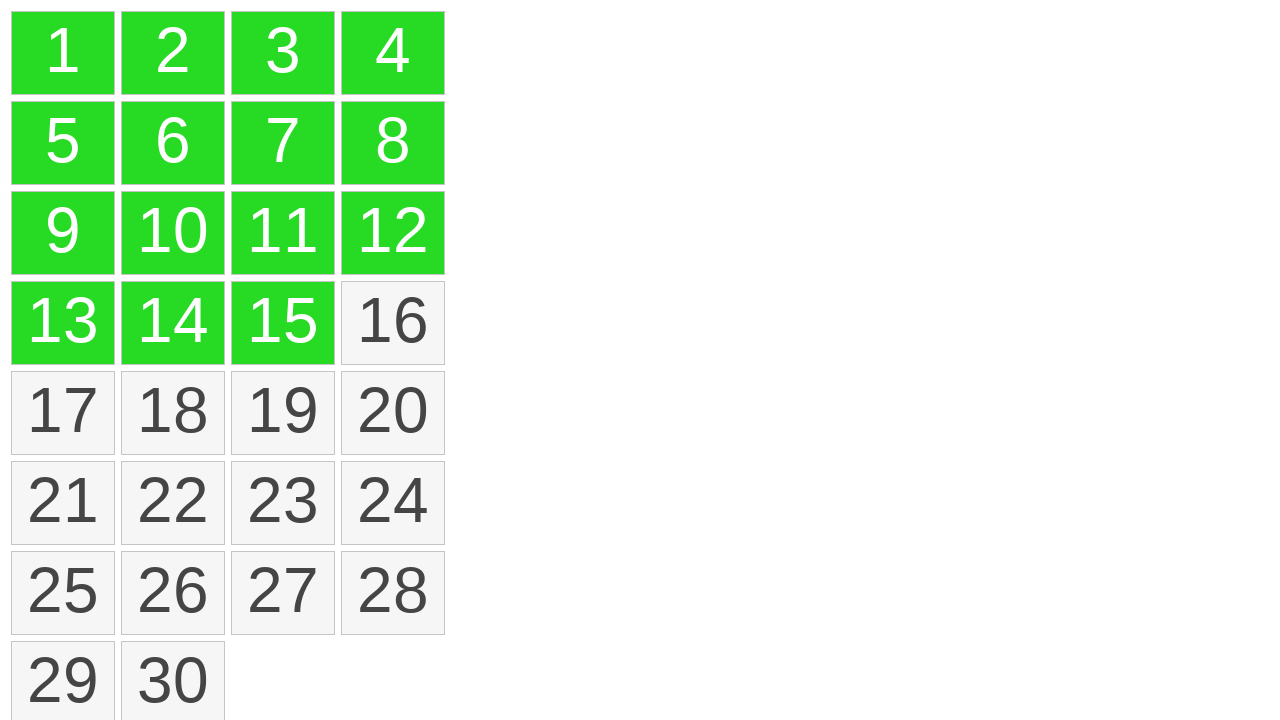

Verified that 15 items are selected
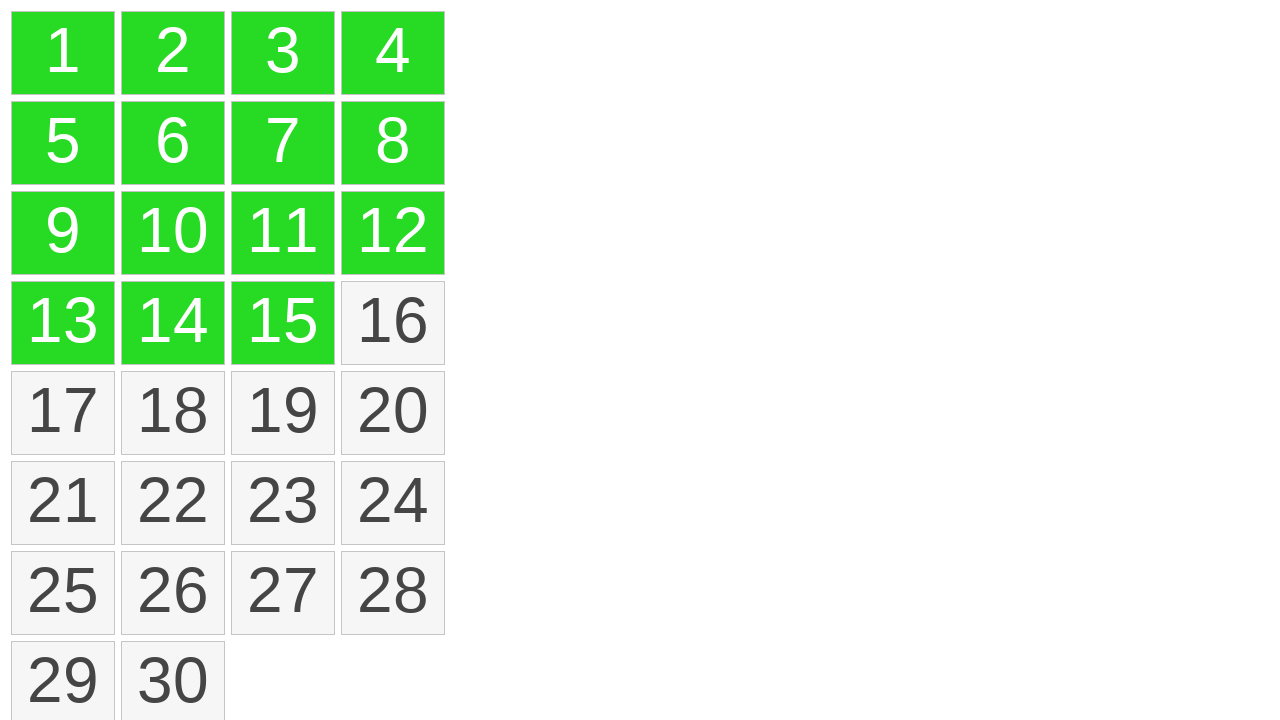

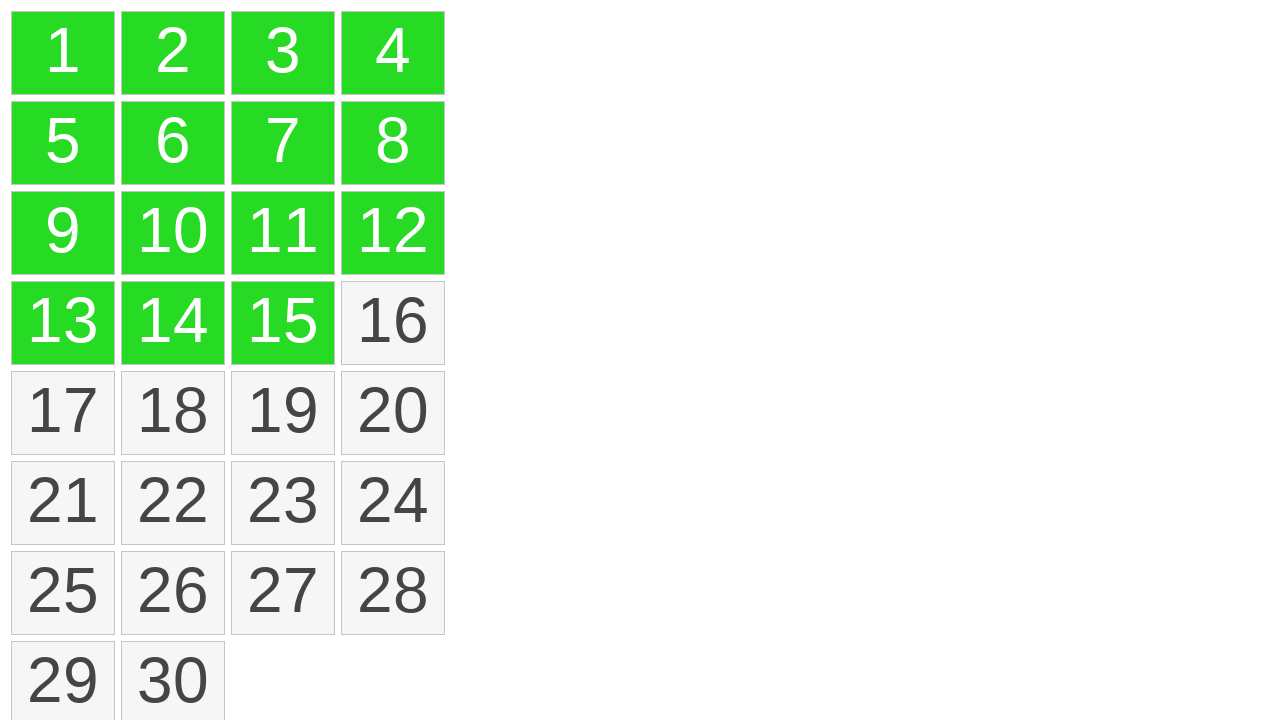